Tests the registration form last name field by entering a last name

Starting URL: https://www.sharelane.com/cgi-bin/register.py?page=1&zip_code=12345

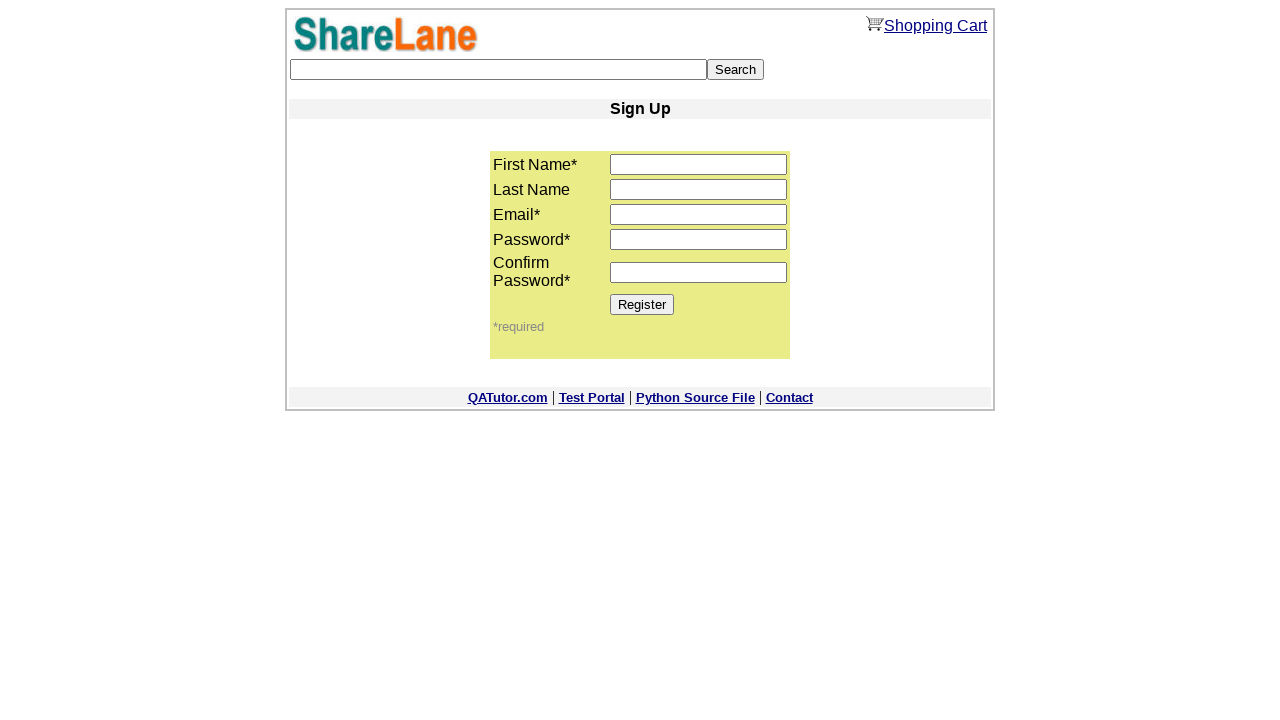

Navigated to registration form page 1 with zip code 12345
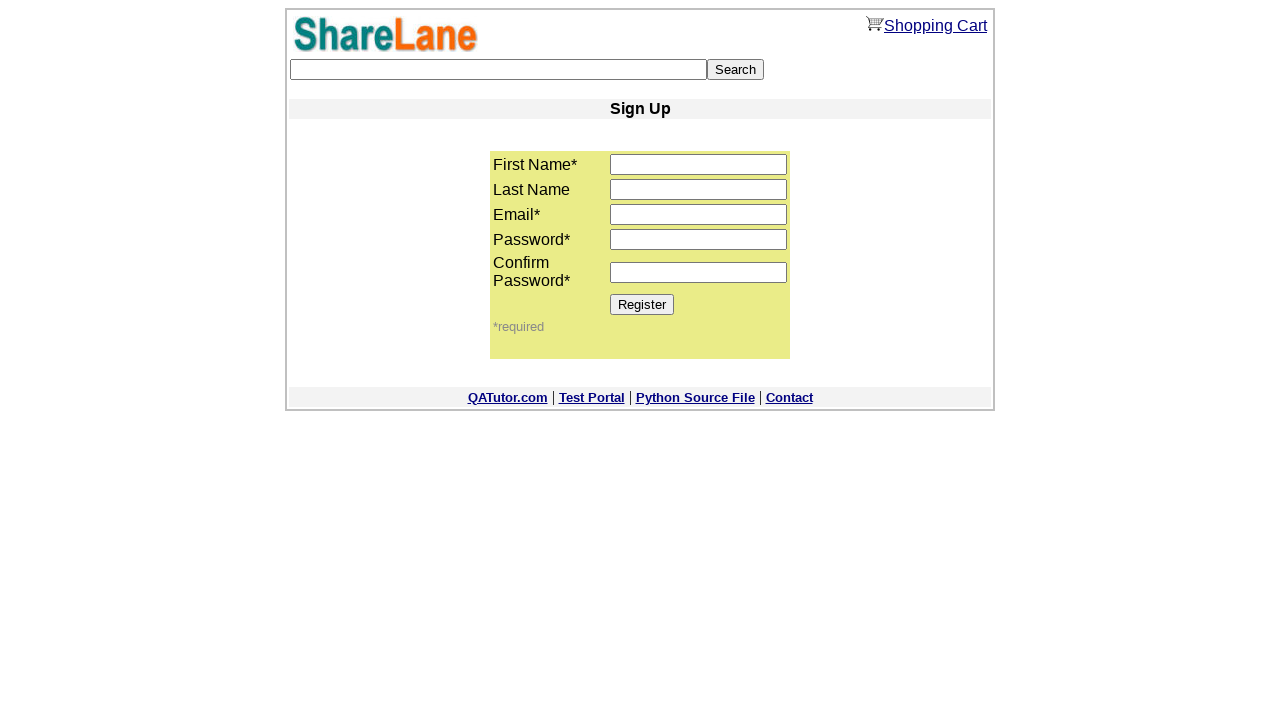

Entered 'Radan' in the last name field on input[name='last_name']
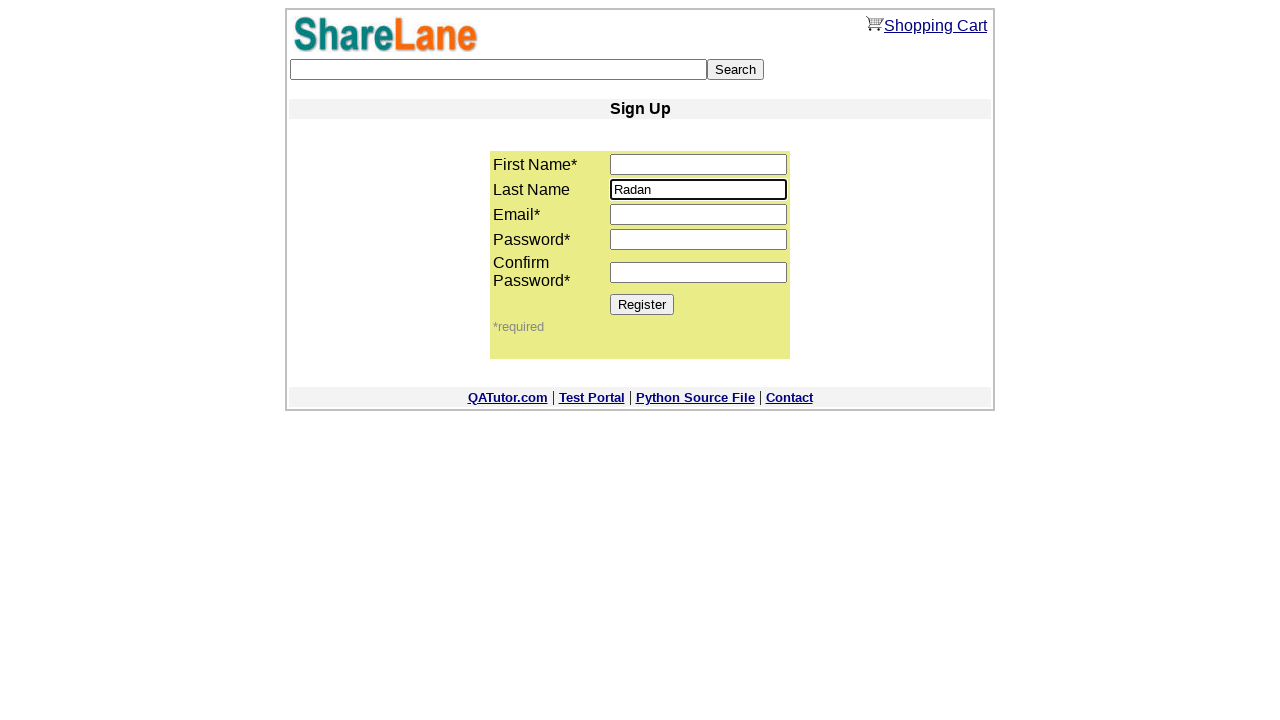

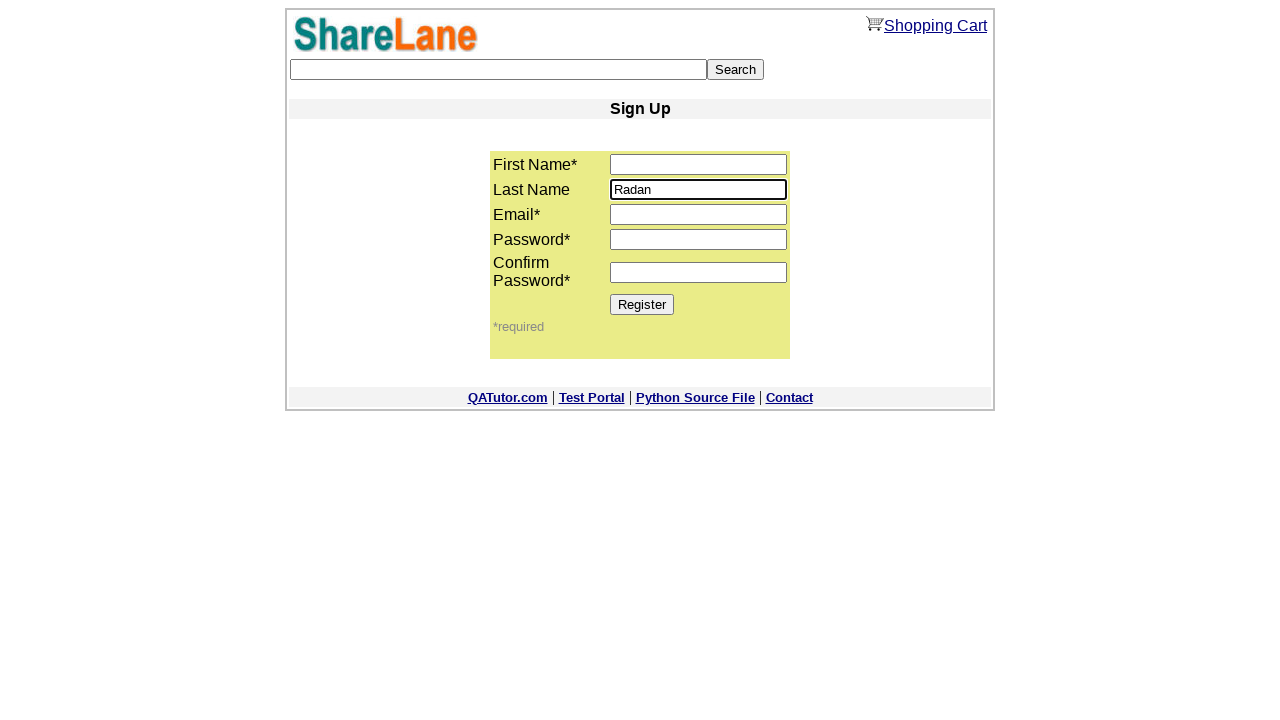